Navigates to InfoTek Guide website and verifies the page title contains "InfoTek"

Starting URL: https://www.infotekguide.net

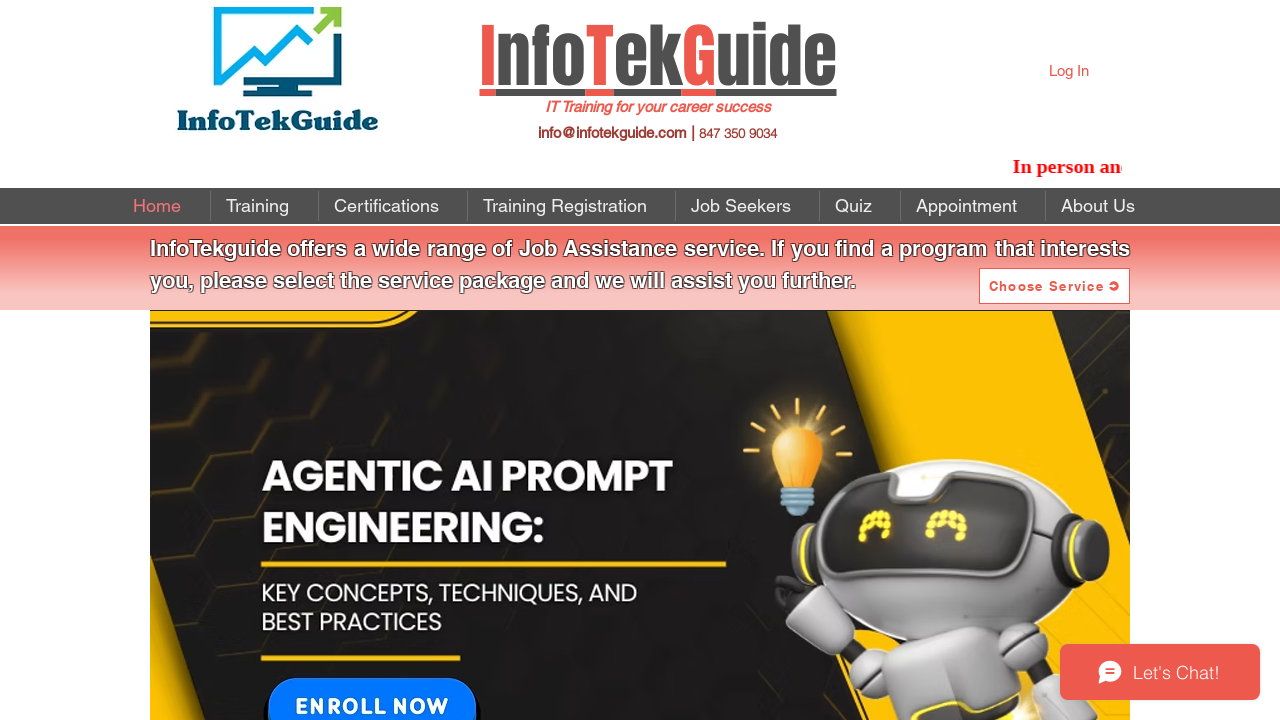

Navigated to InfoTek Guide website
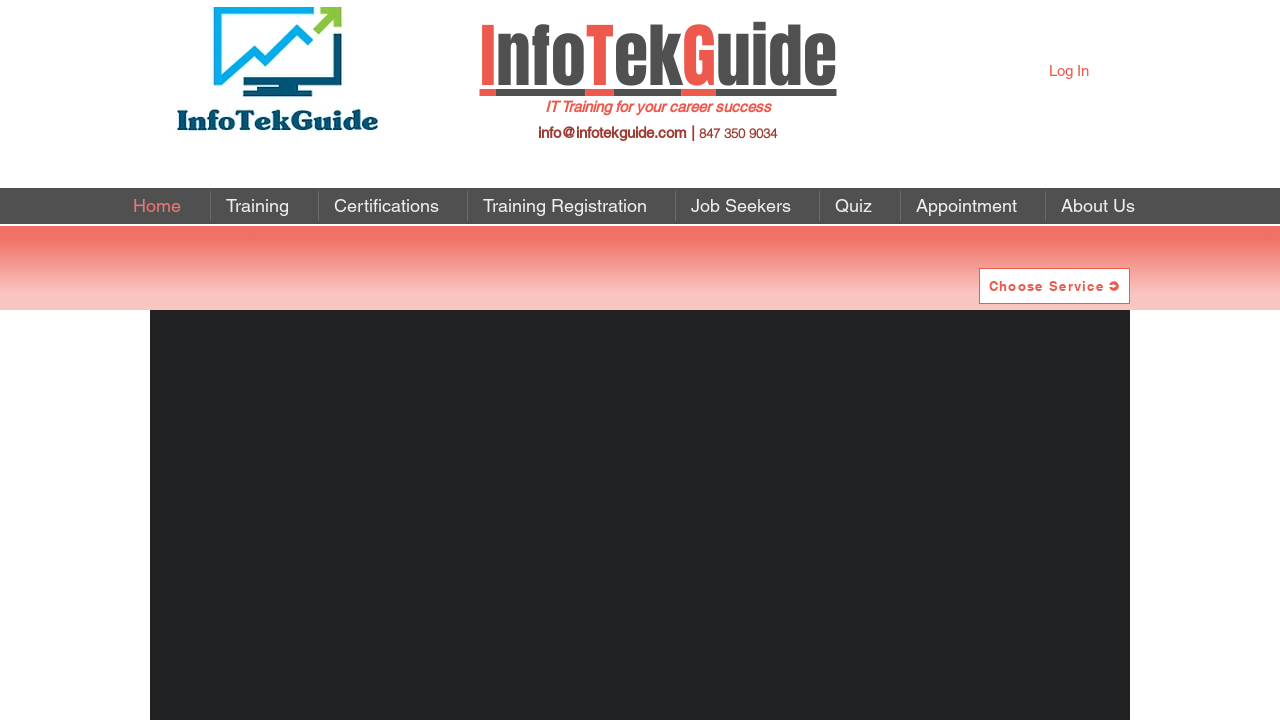

Page DOM content loaded
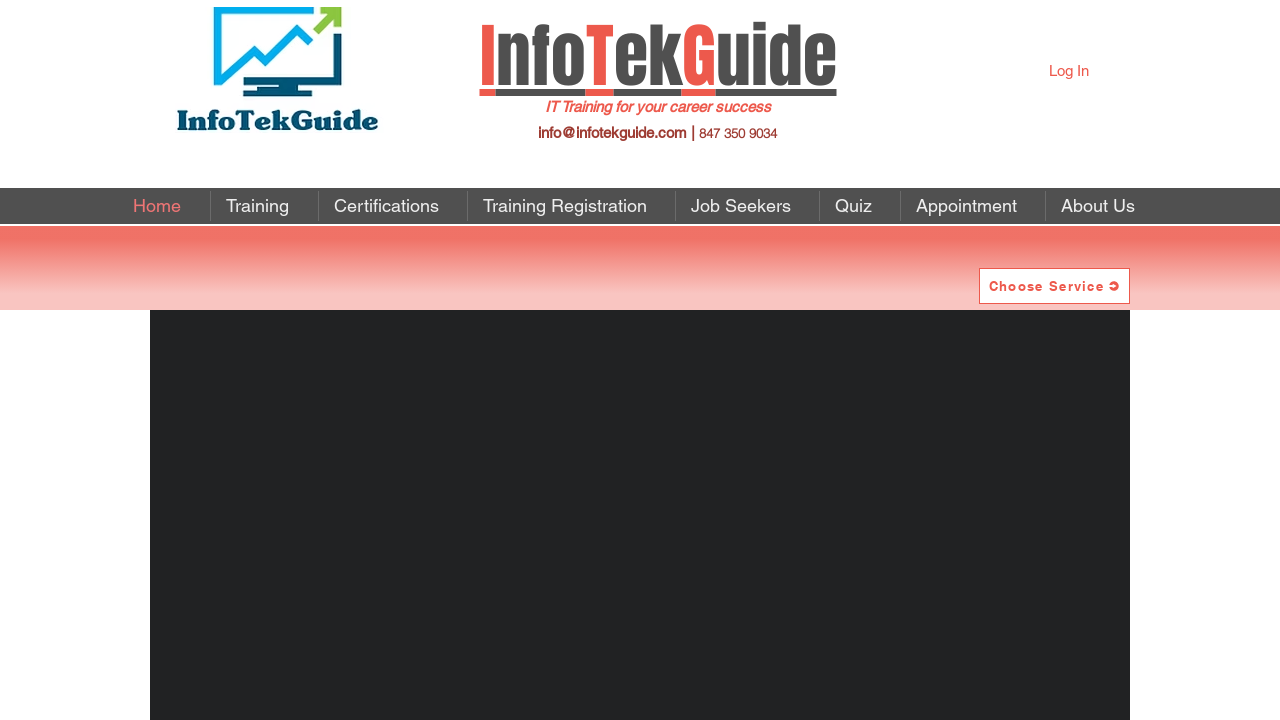

Verified page title contains 'InfoTek'
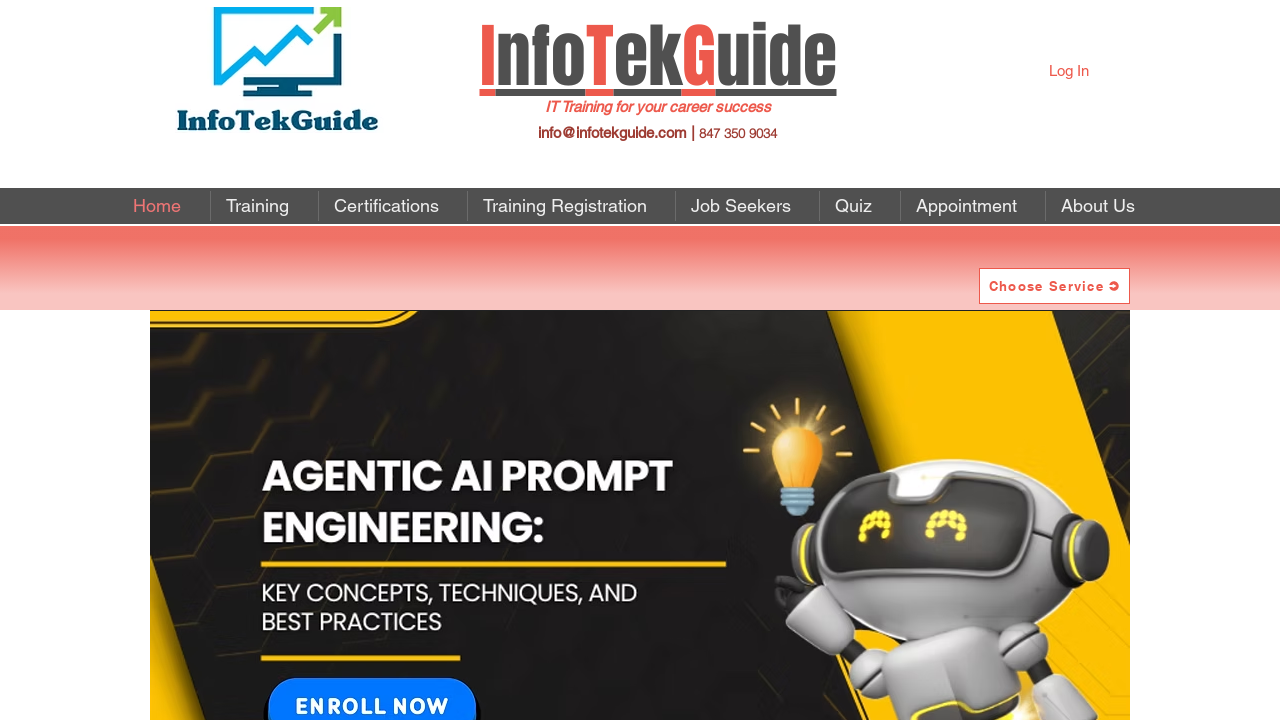

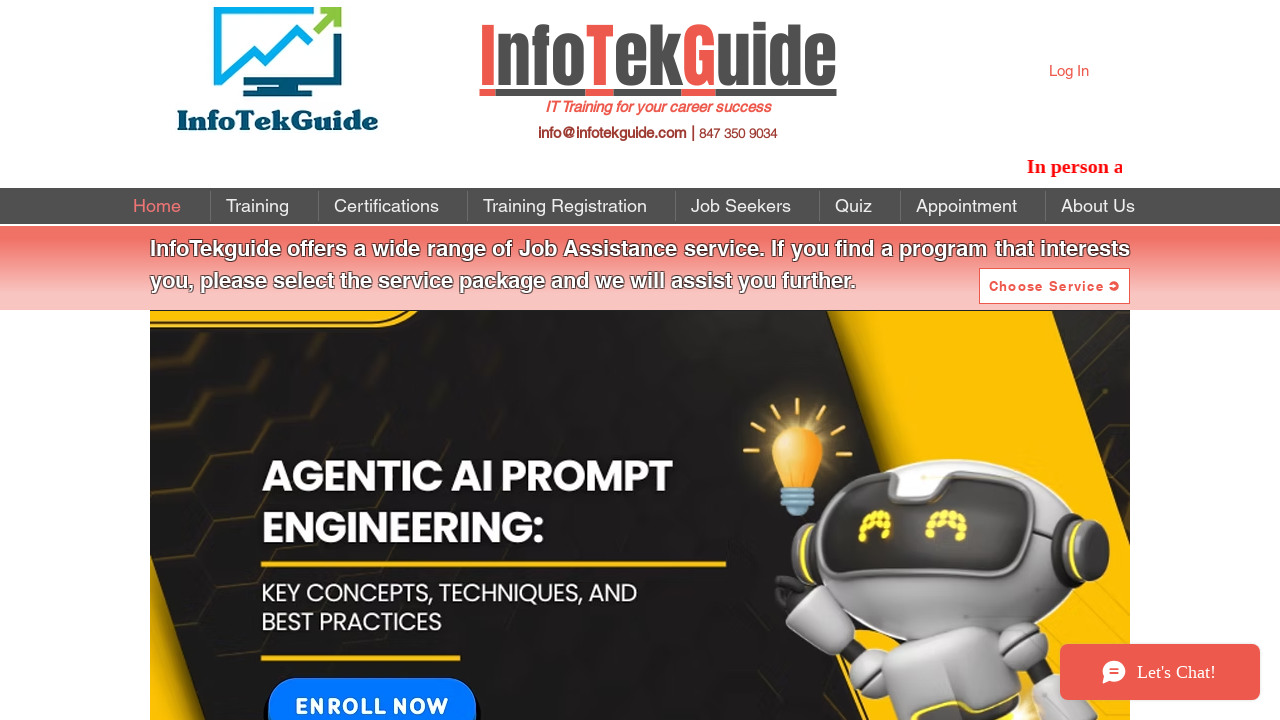